Tests that entered text is trimmed when saving edits (whitespace removed from beginning and end).

Starting URL: https://demo.playwright.dev/todomvc

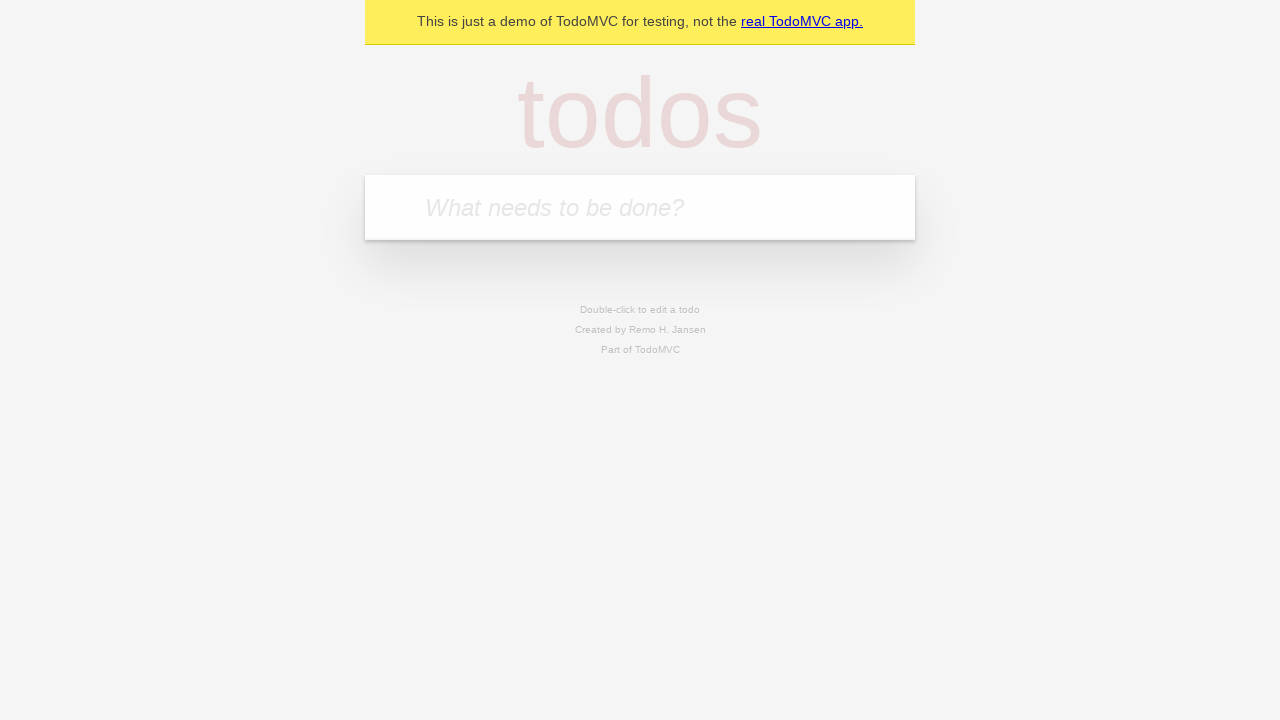

Filled todo input with 'buy some cheese' on internal:attr=[placeholder="What needs to be done?"i]
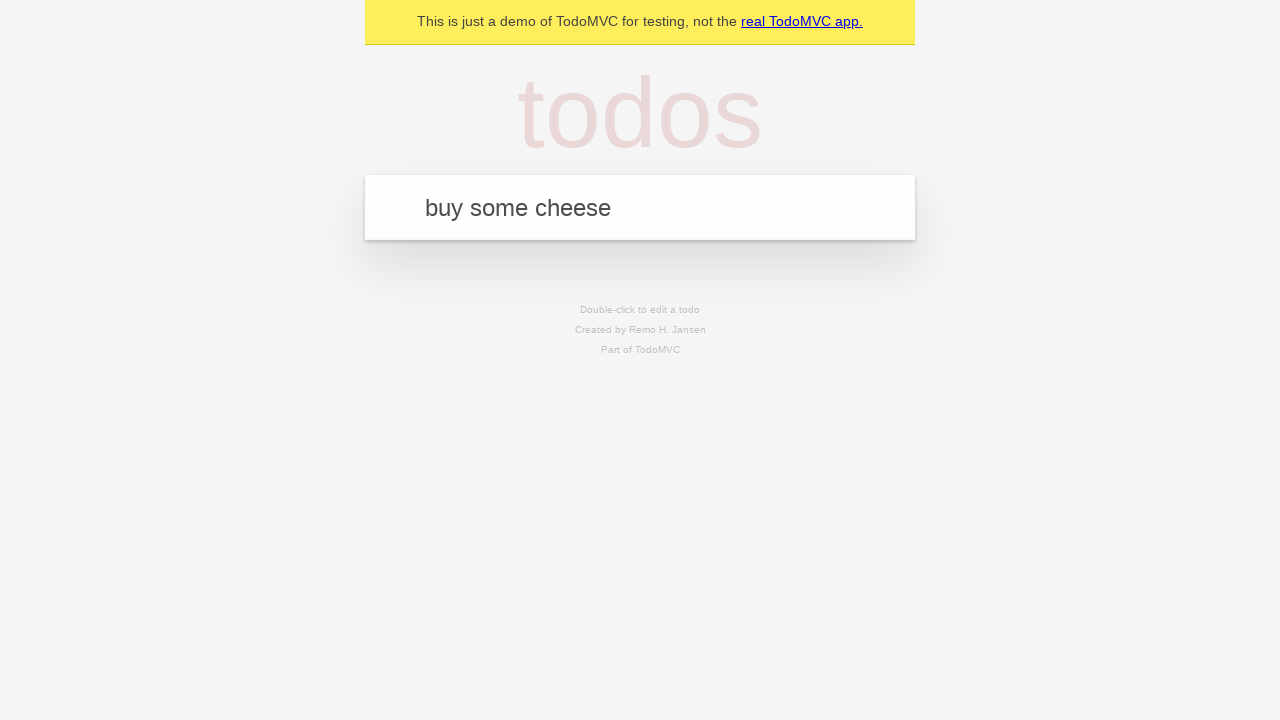

Pressed Enter to create first todo on internal:attr=[placeholder="What needs to be done?"i]
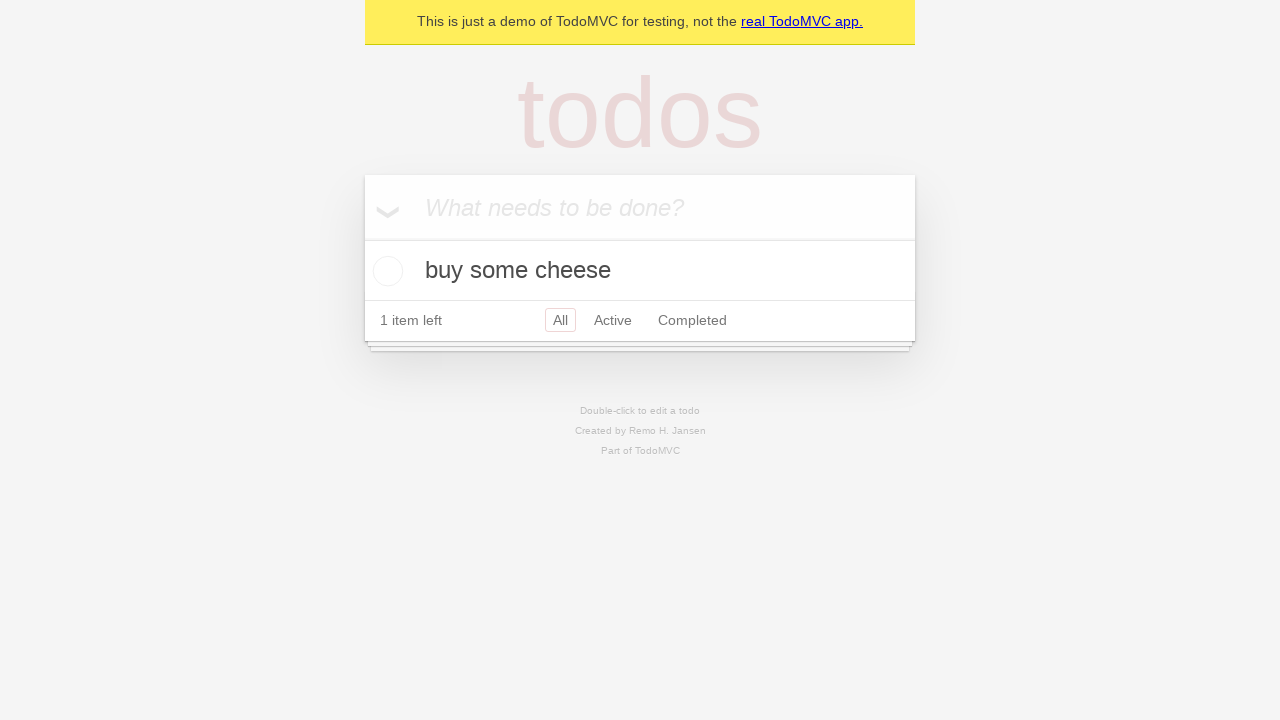

Filled todo input with 'feed the cat' on internal:attr=[placeholder="What needs to be done?"i]
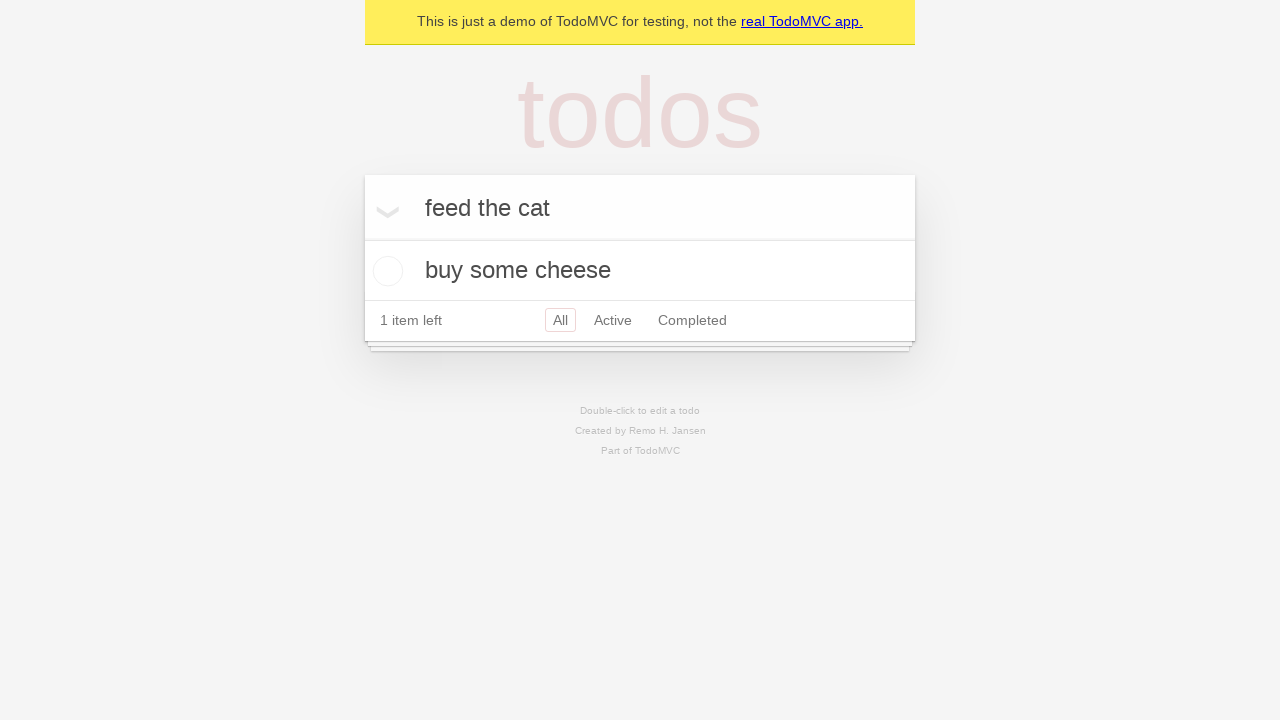

Pressed Enter to create second todo on internal:attr=[placeholder="What needs to be done?"i]
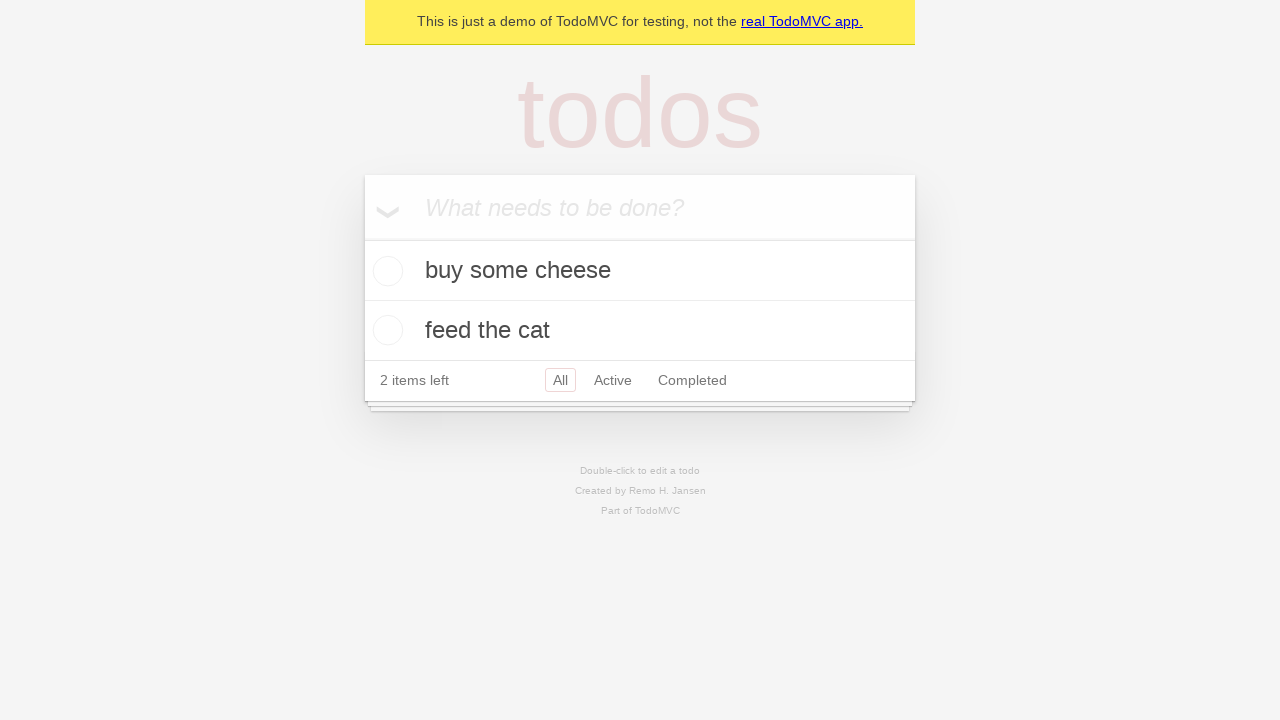

Filled todo input with 'book a doctors appointment' on internal:attr=[placeholder="What needs to be done?"i]
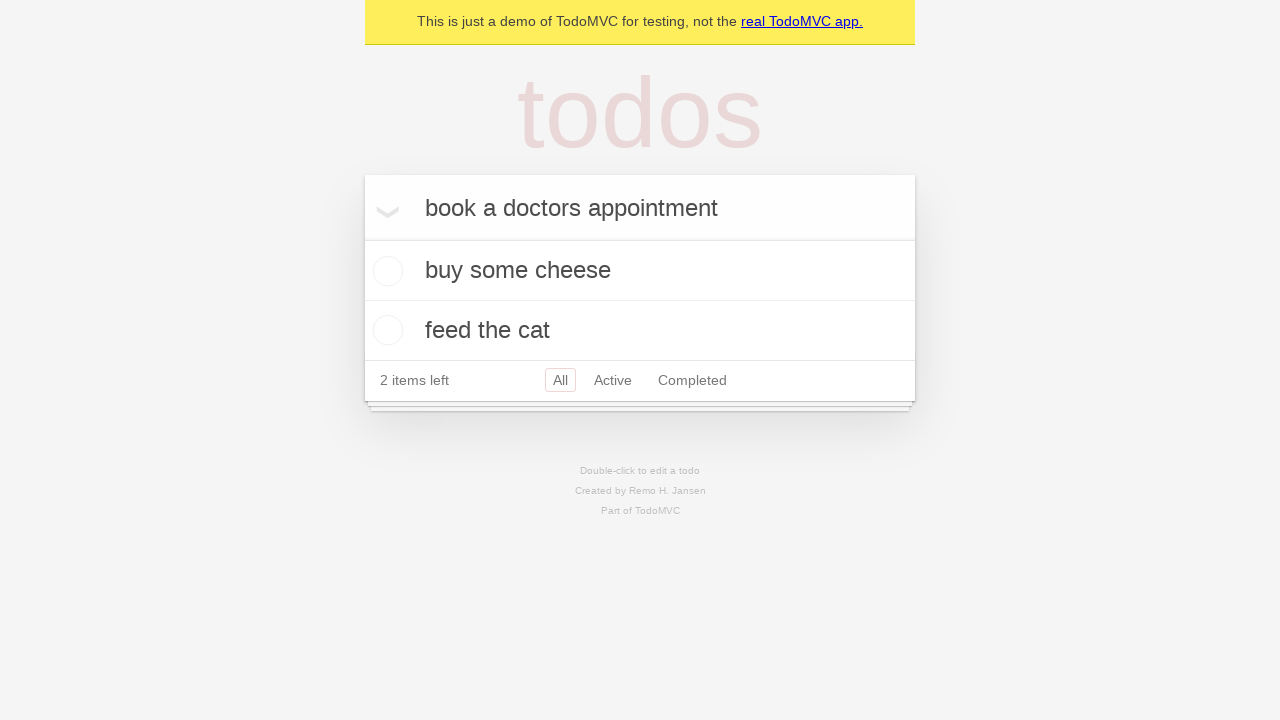

Pressed Enter to create third todo on internal:attr=[placeholder="What needs to be done?"i]
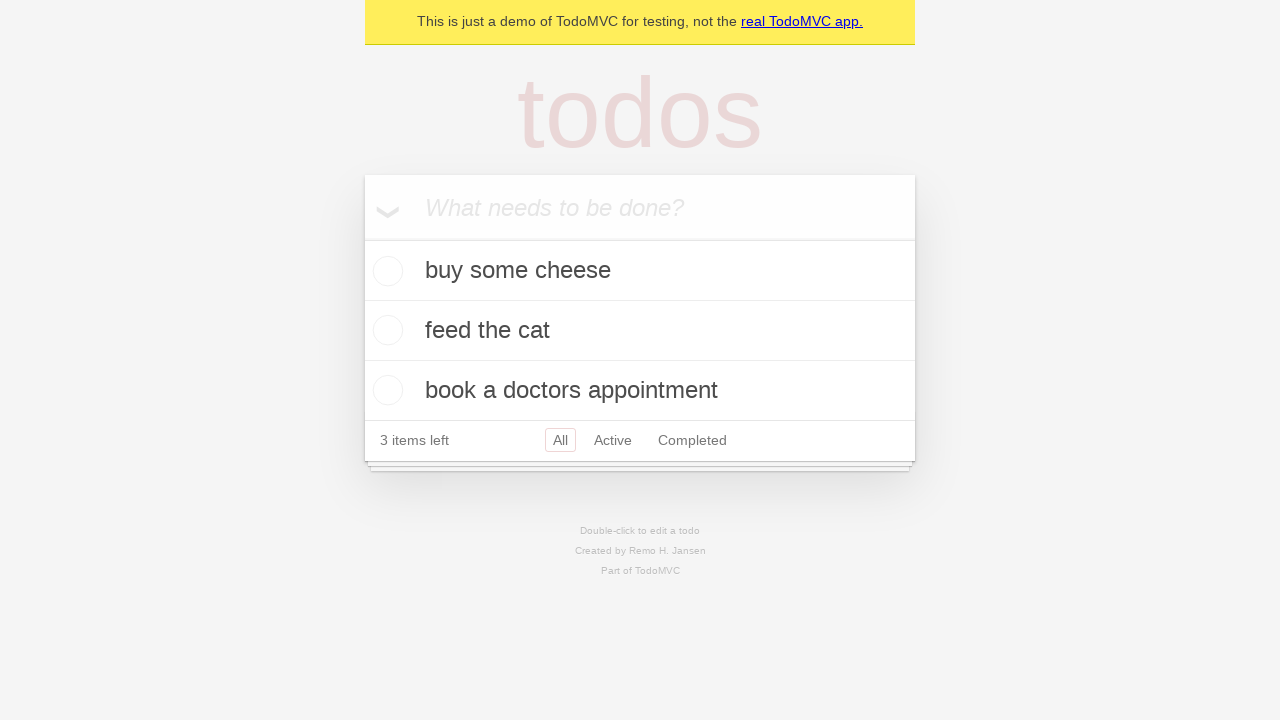

Double-clicked second todo item to enter edit mode at (640, 331) on [data-testid='todo-item'] >> nth=1
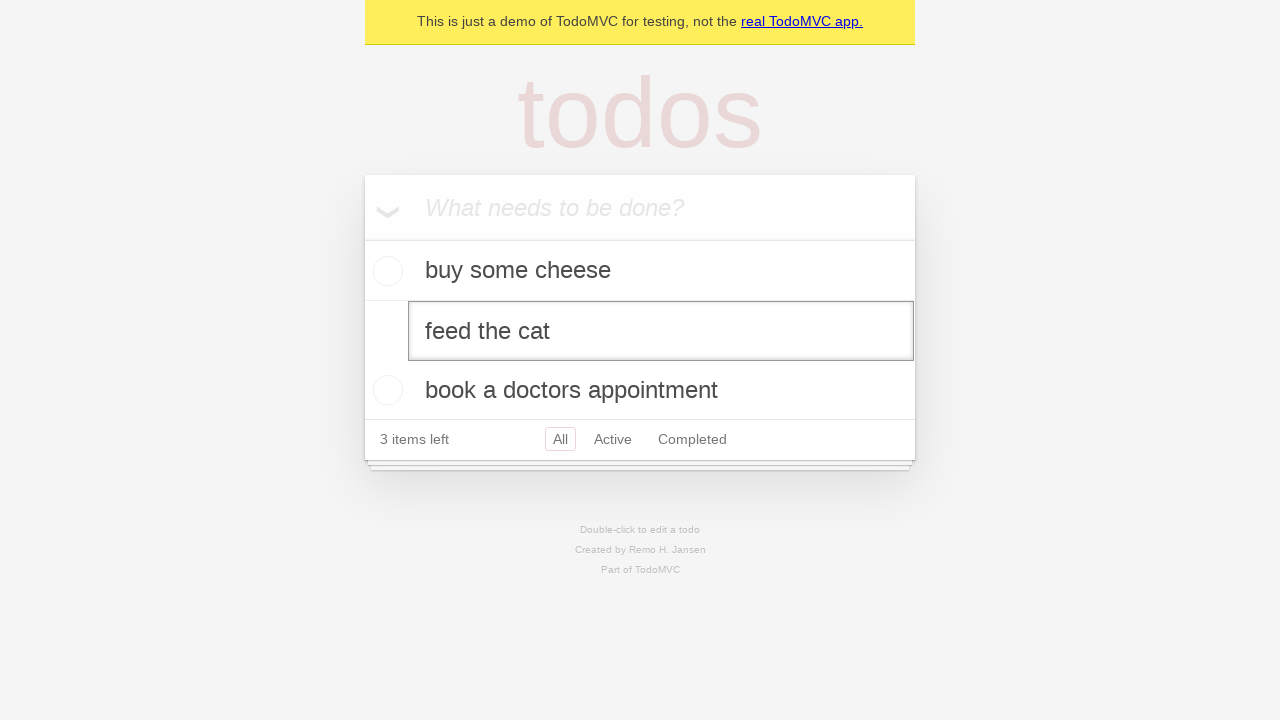

Filled edit field with text containing leading and trailing whitespace on [data-testid='todo-item'] >> nth=1 >> internal:role=textbox[name="Edit"i]
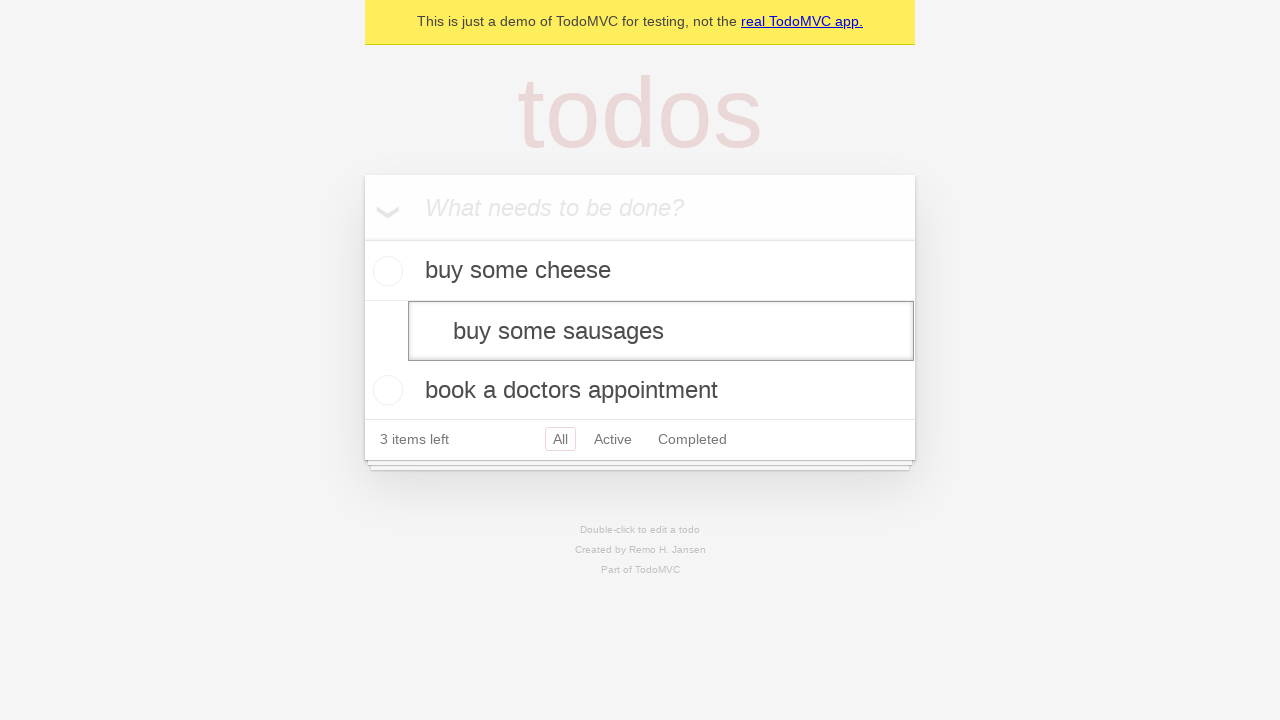

Pressed Enter to save edited todo with whitespace trimmed on [data-testid='todo-item'] >> nth=1 >> internal:role=textbox[name="Edit"i]
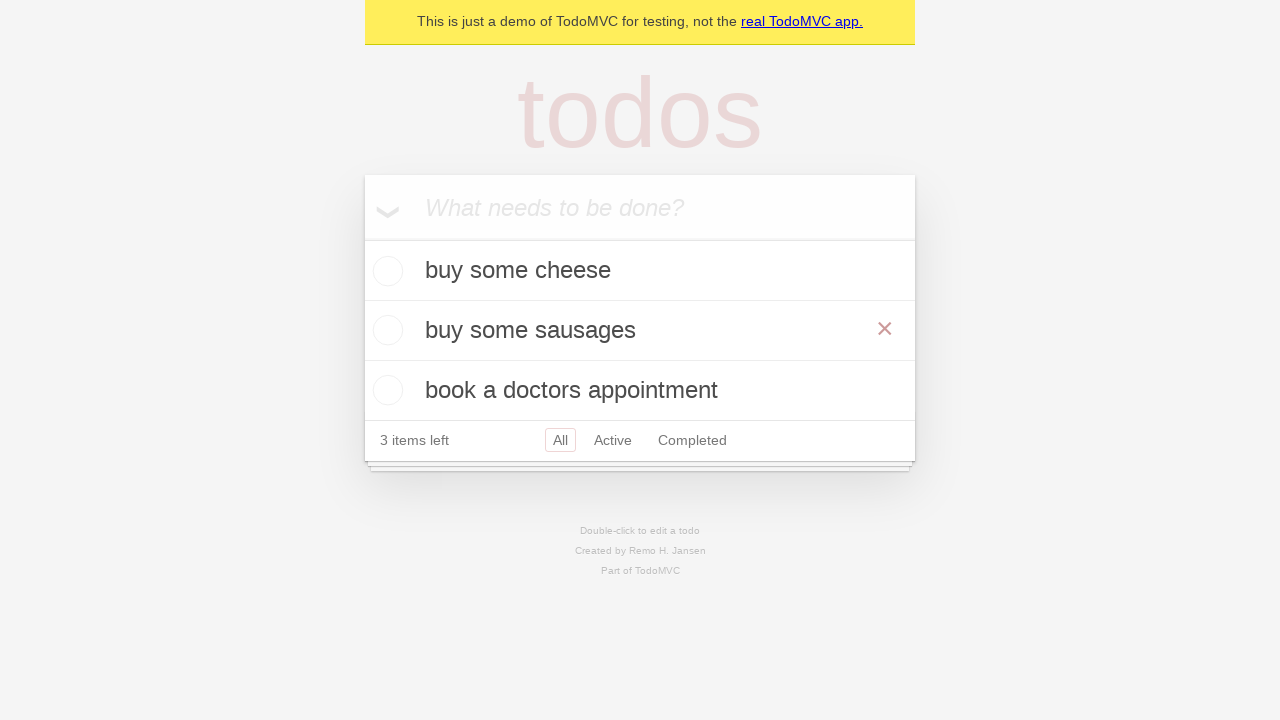

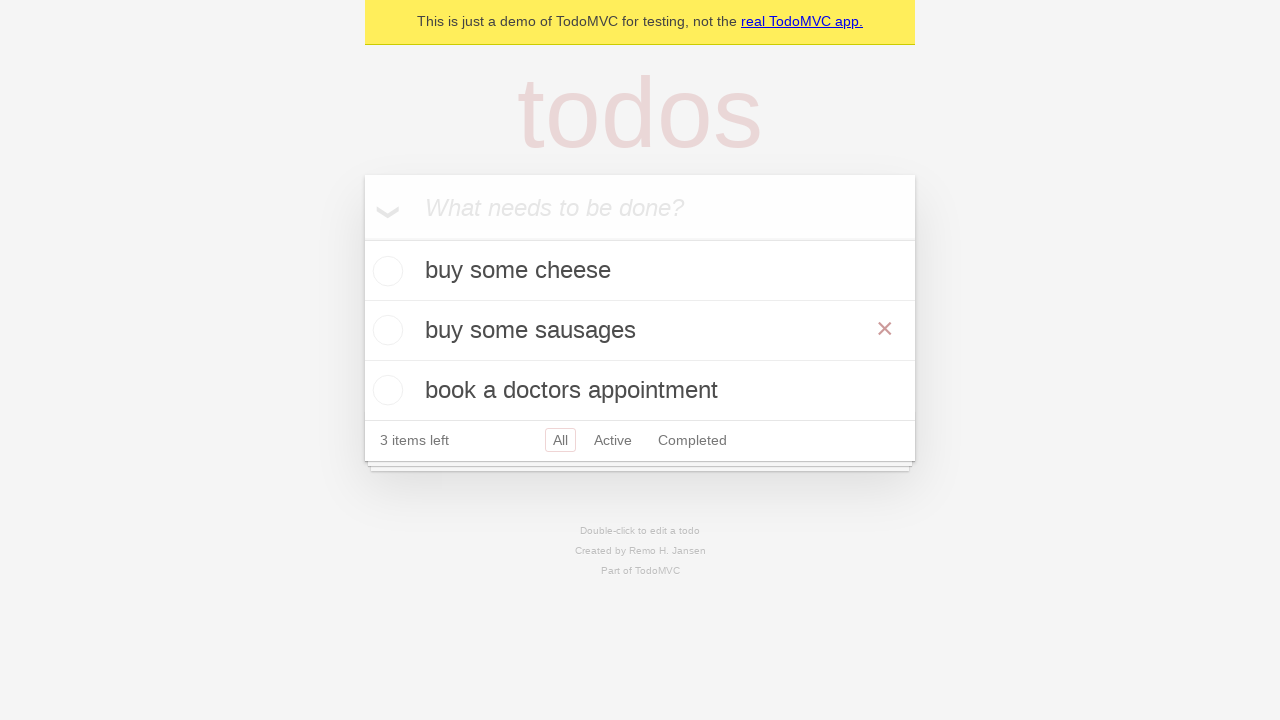